Tests dropdown autosuggest functionality by typing "Ind" and selecting "India" from the suggestions, then interacts with checkboxes including clicking the Senior Citizen Discount checkbox

Starting URL: https://rahulshettyacademy.com/dropdownsPractise/

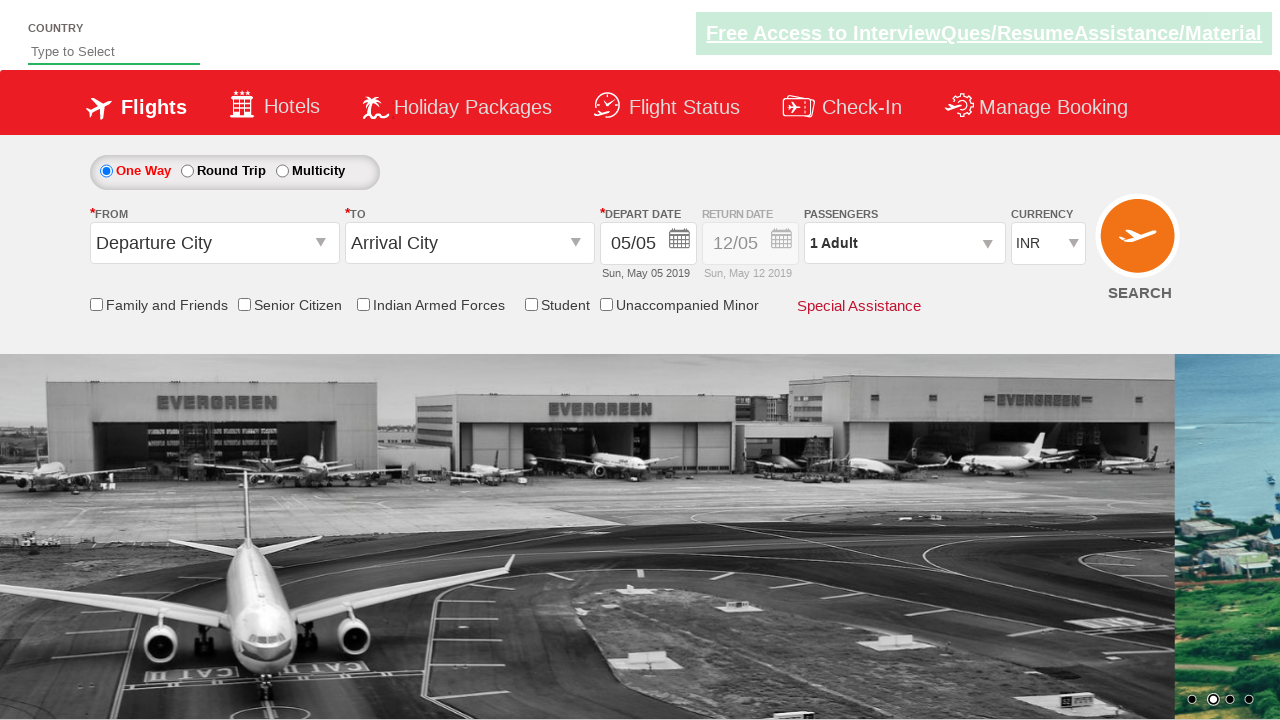

Typed 'Ind' in the autosuggest field on #autosuggest
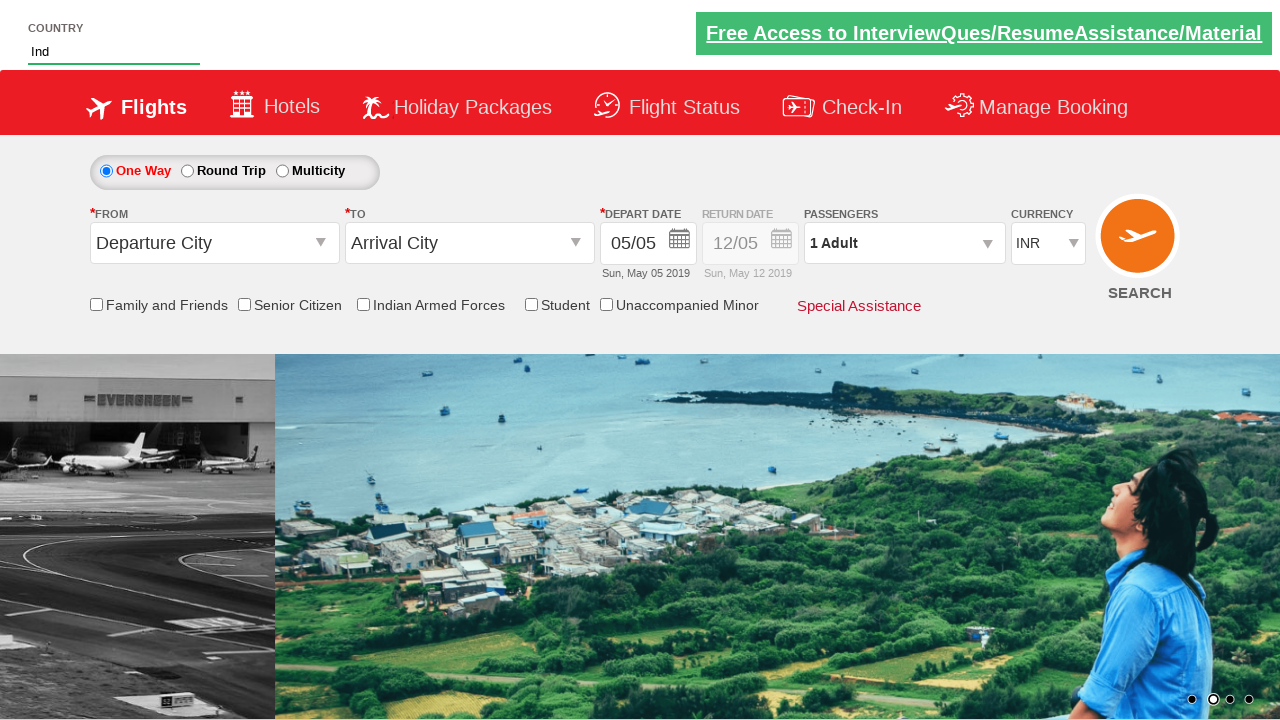

Dropdown suggestions appeared after typing
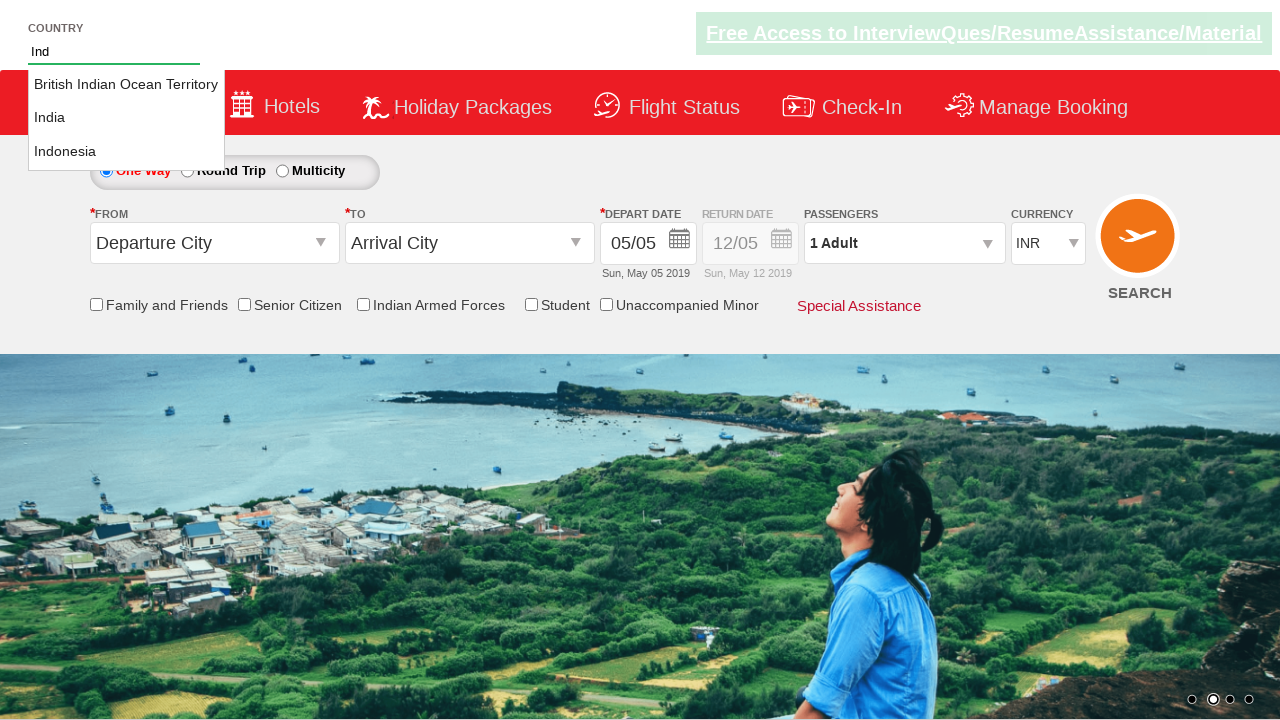

Selected 'India' from the dropdown suggestions at (126, 118) on [class='ui-menu-item'] a >> nth=1
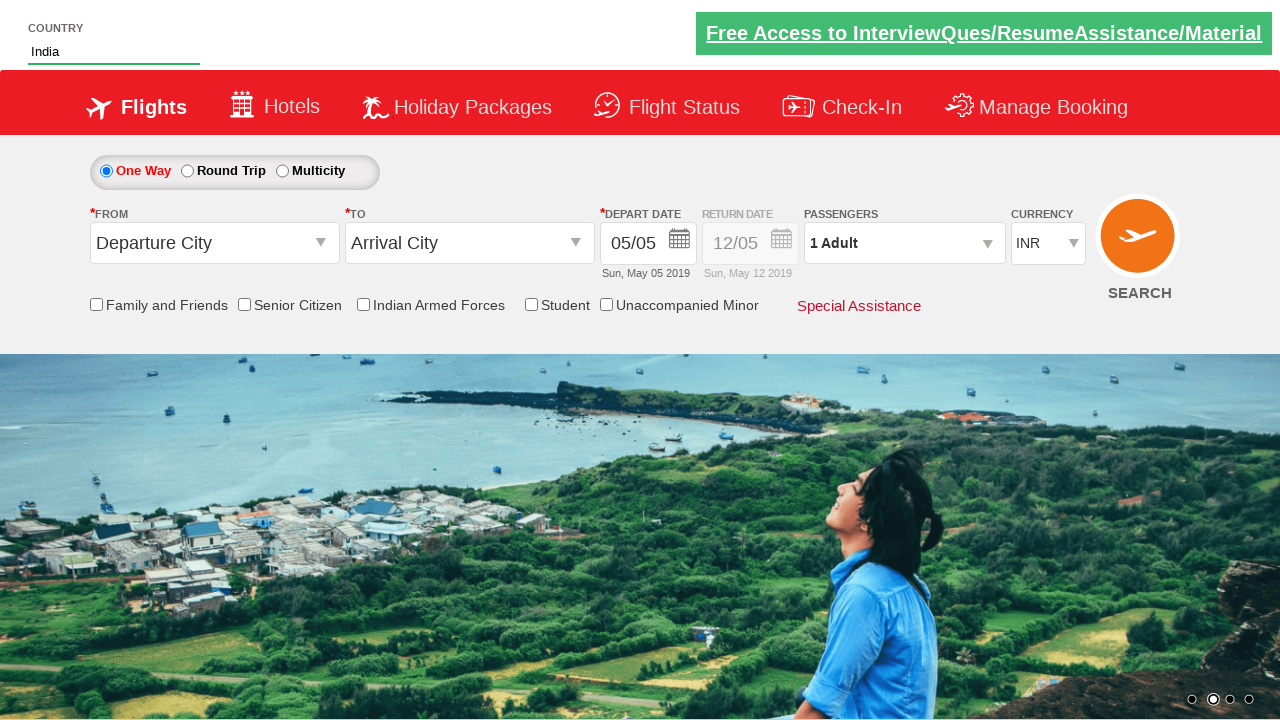

Clicked the Senior Citizen Discount checkbox at (244, 304) on [id*='SeniorCitizenDiscount']
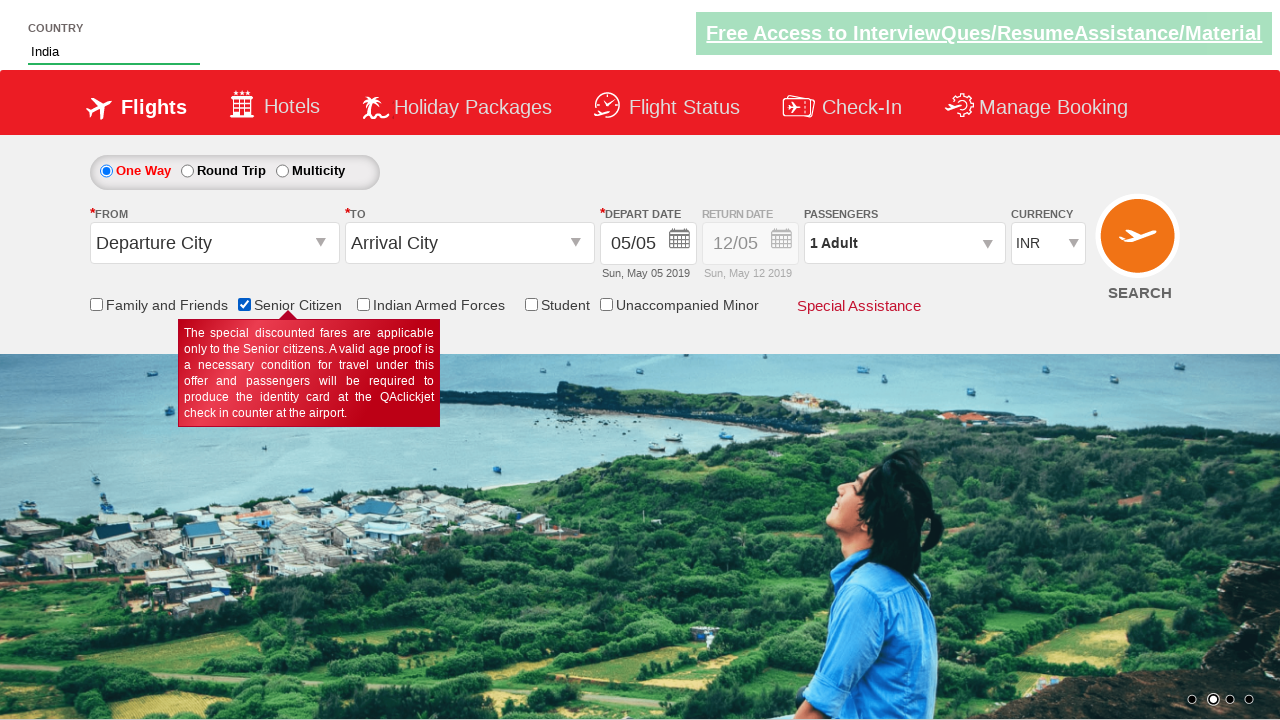

Verified that the Senior Citizen Discount checkbox is selected
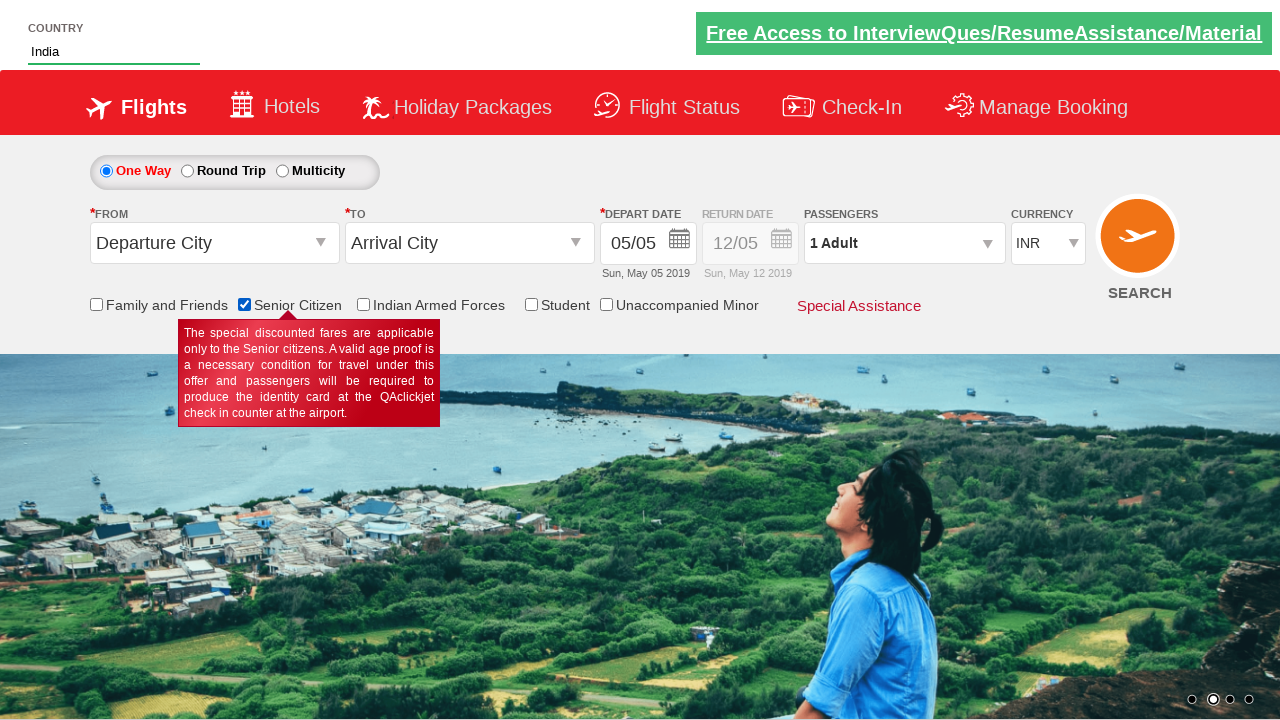

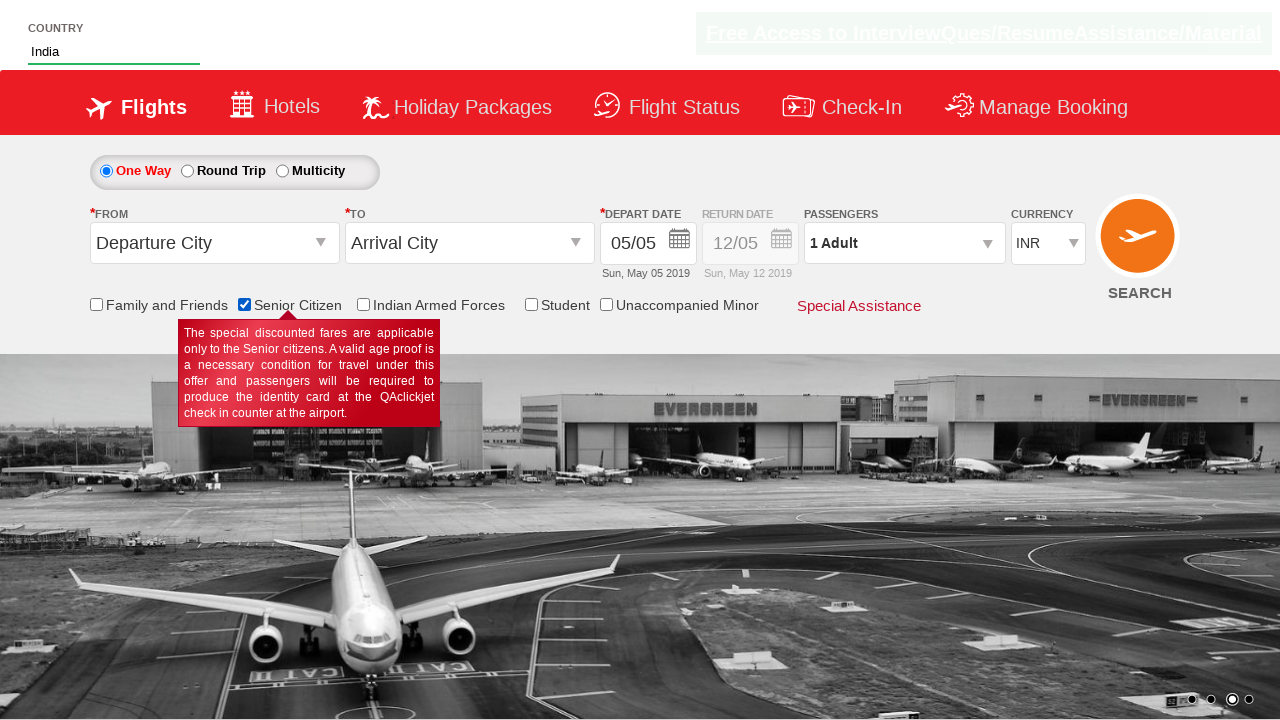